Tests iframe interaction by switching between frames and entering text in nested iframe elements

Starting URL: https://demo.automationtesting.in/Frames.html

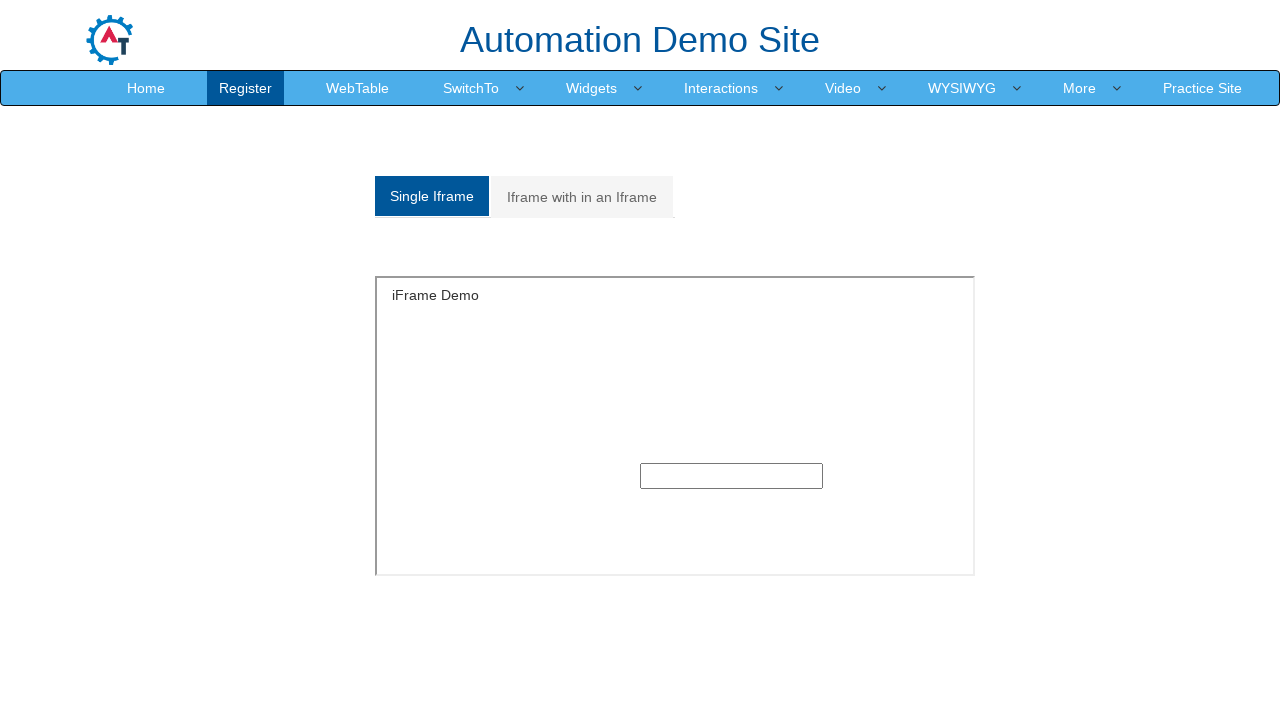

Located first iframe with src='SingleFrame.html'
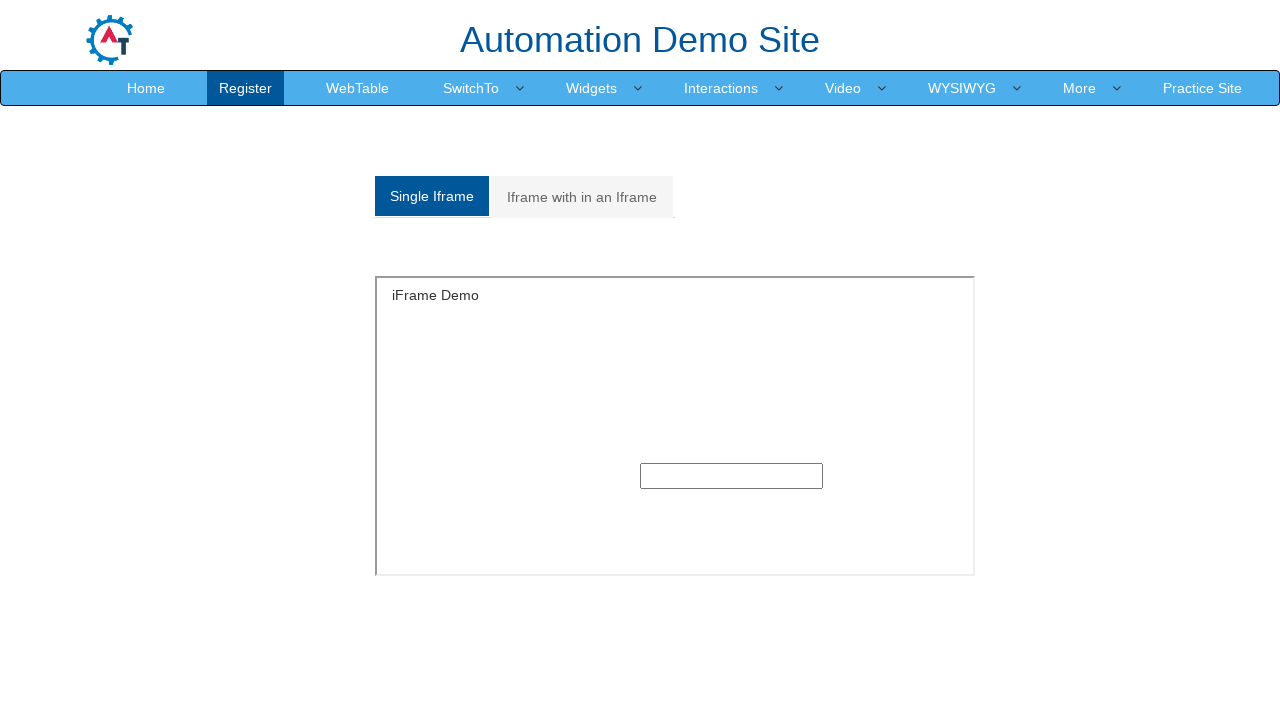

Filled text input in first iframe with 'vicky' on xpath=//iframe[@src='SingleFrame.html'] >> internal:control=enter-frame >> (//in
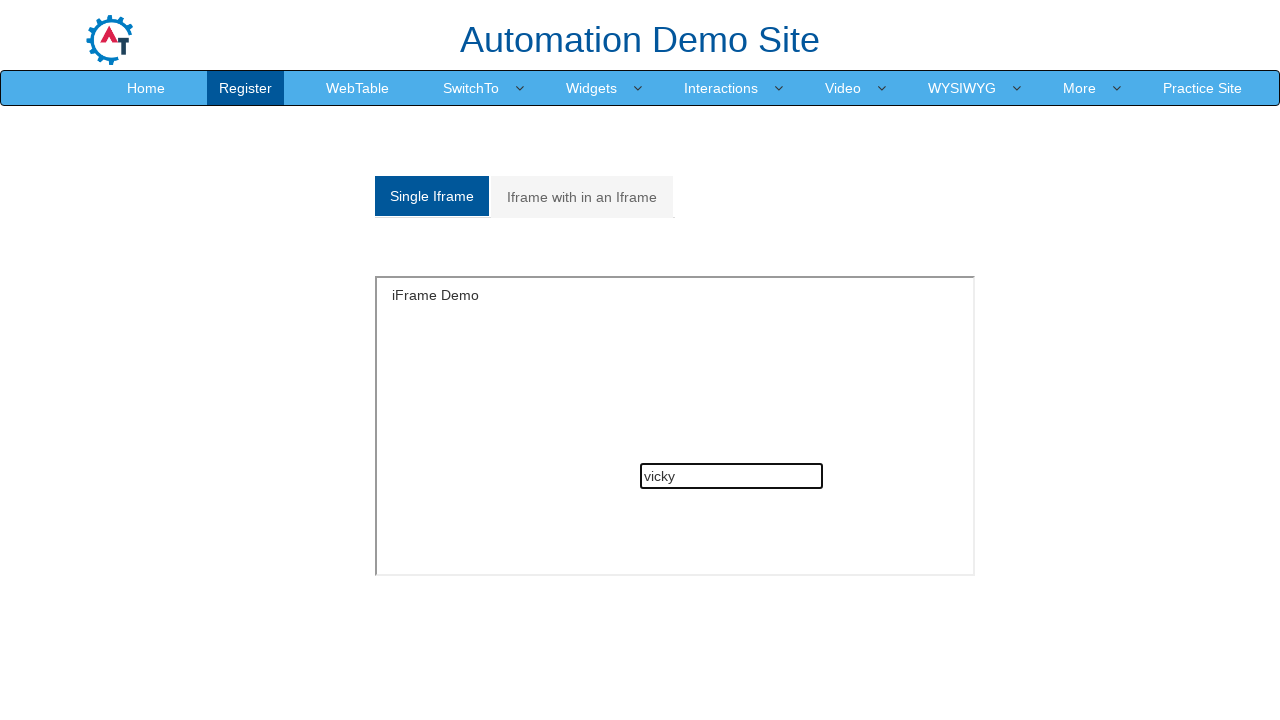

Clicked on second analystic tab at (582, 197) on (//a[@class='analystic'])[2]
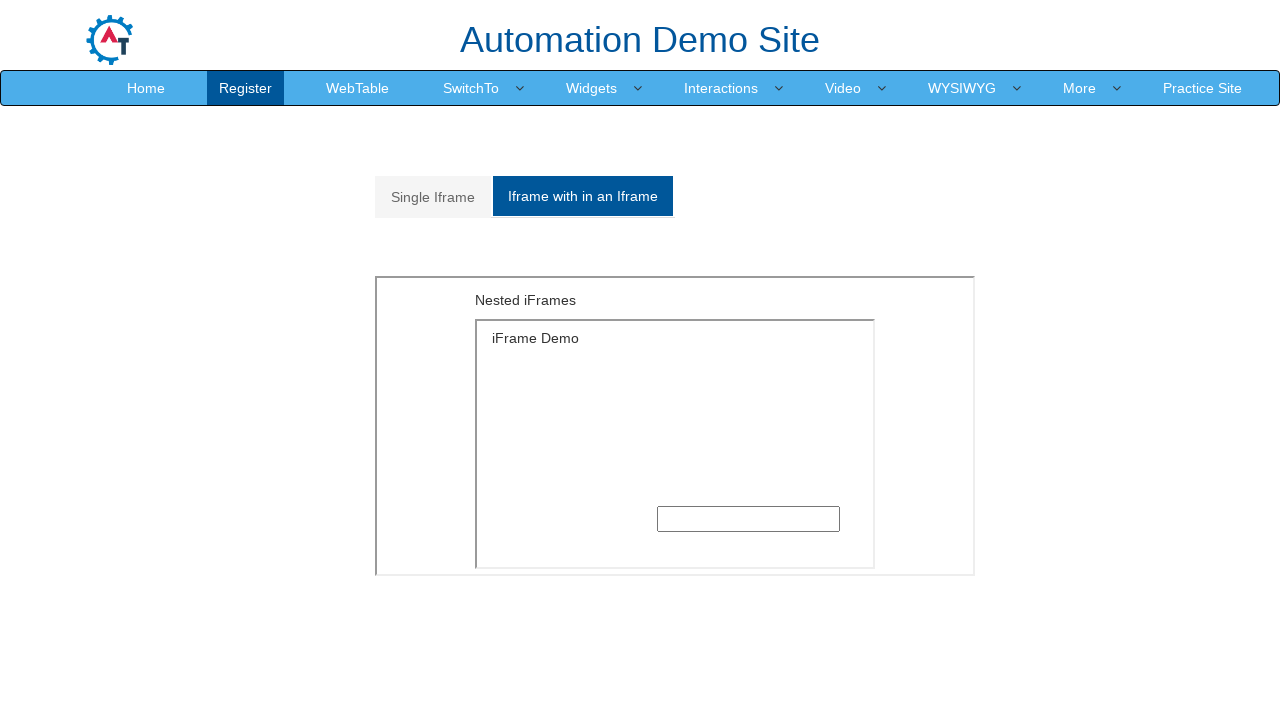

Located second iframe (outer frame of nested structure)
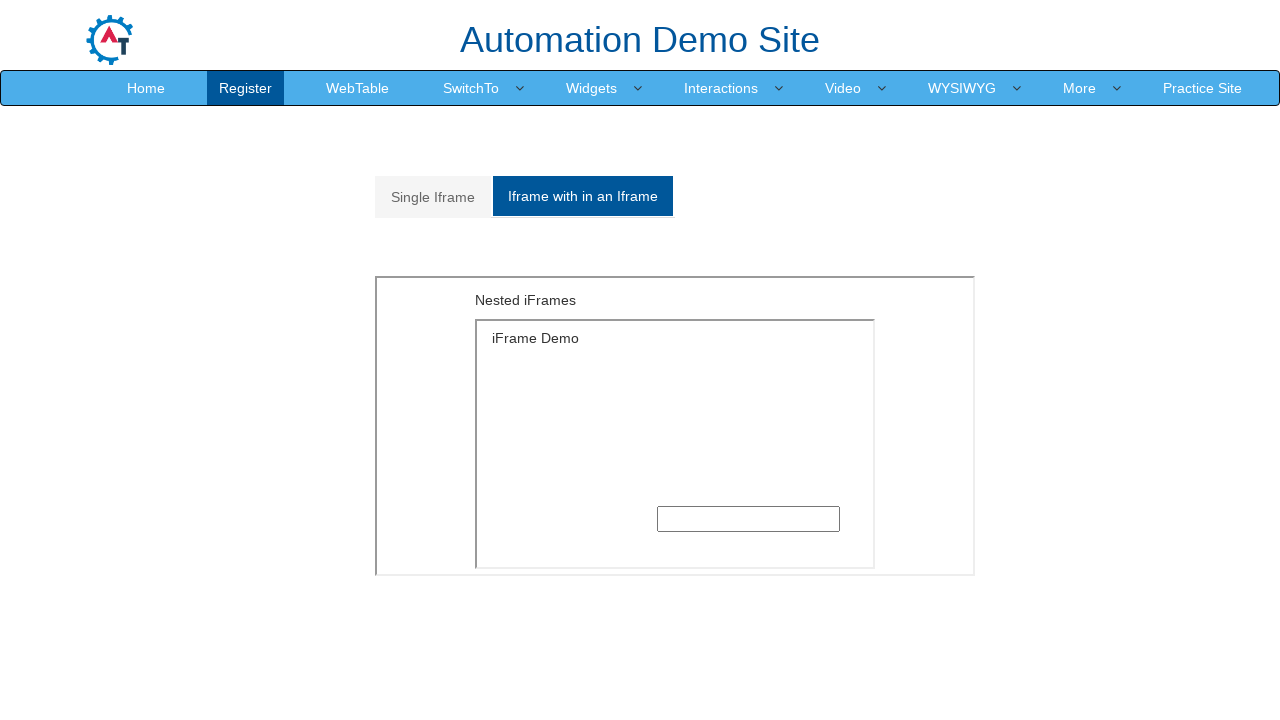

Located nested iframe within outer frame
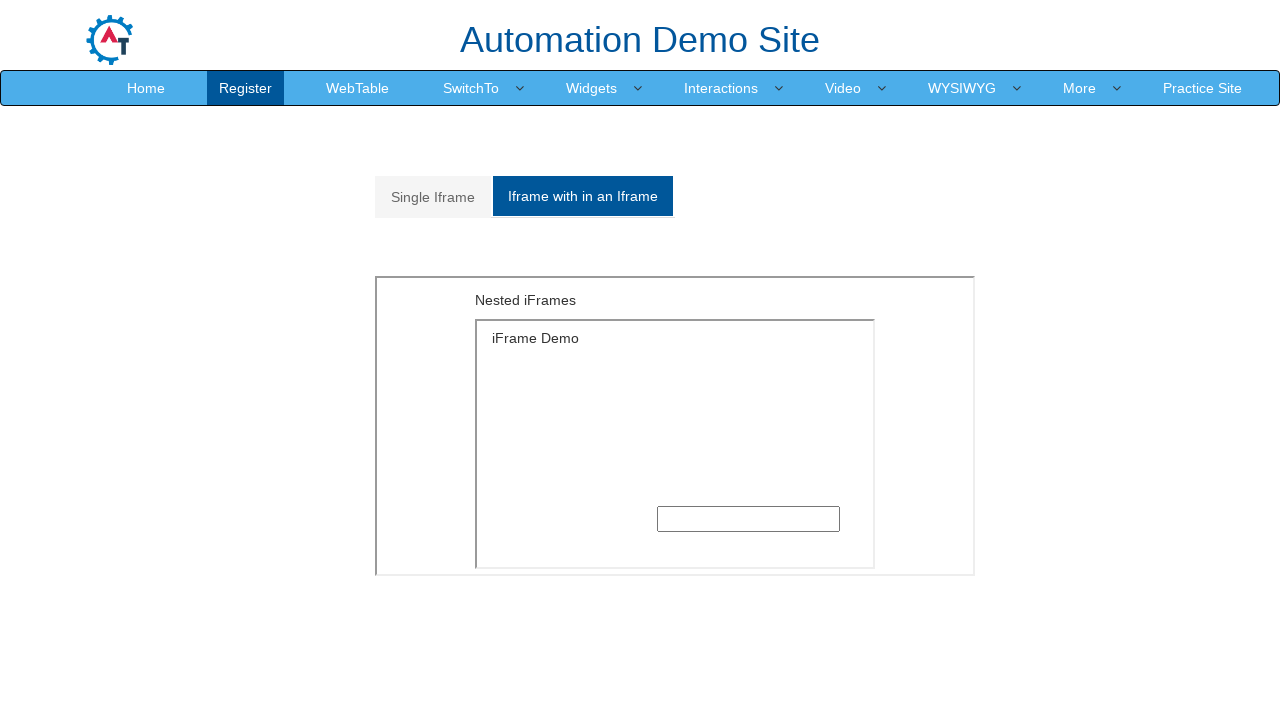

Filled text input in nested iframe with 'vicky369' on iframe >> nth=1 >> internal:control=enter-frame >> iframe >> nth=0 >> internal:c
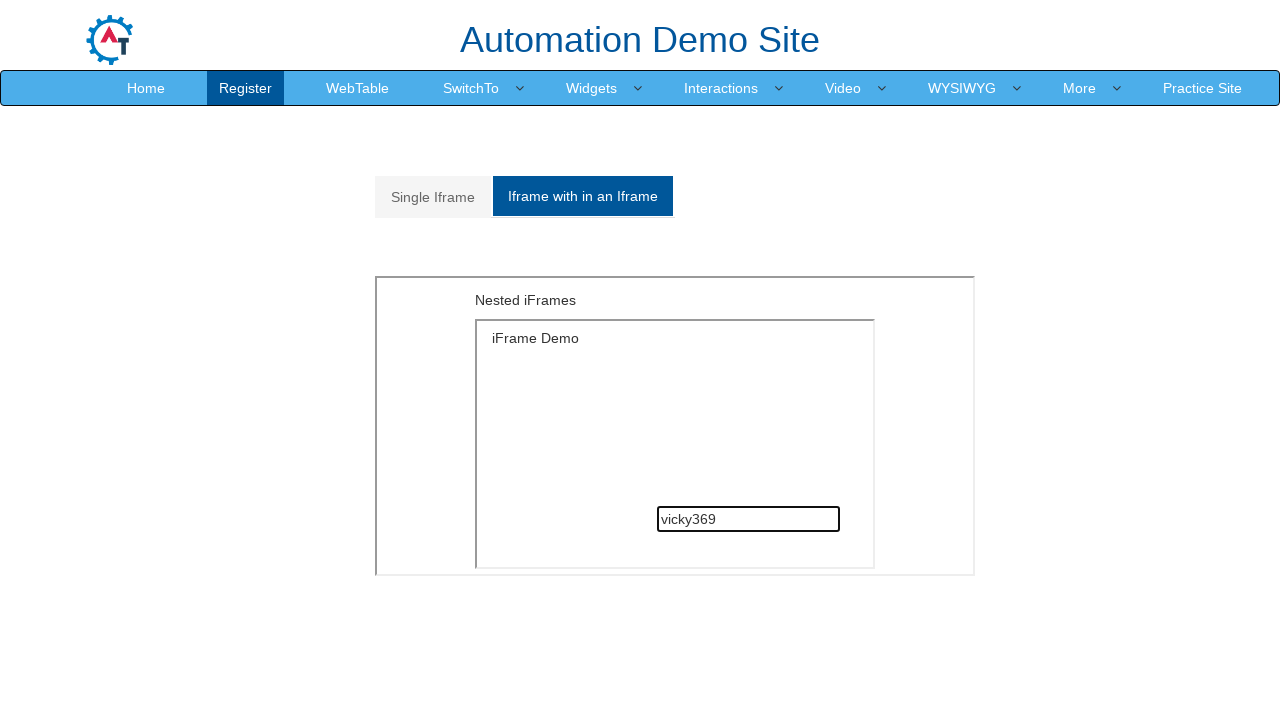

Clicked on first analystic tab to navigate back at (433, 197) on (//a[@class='analystic'])[1]
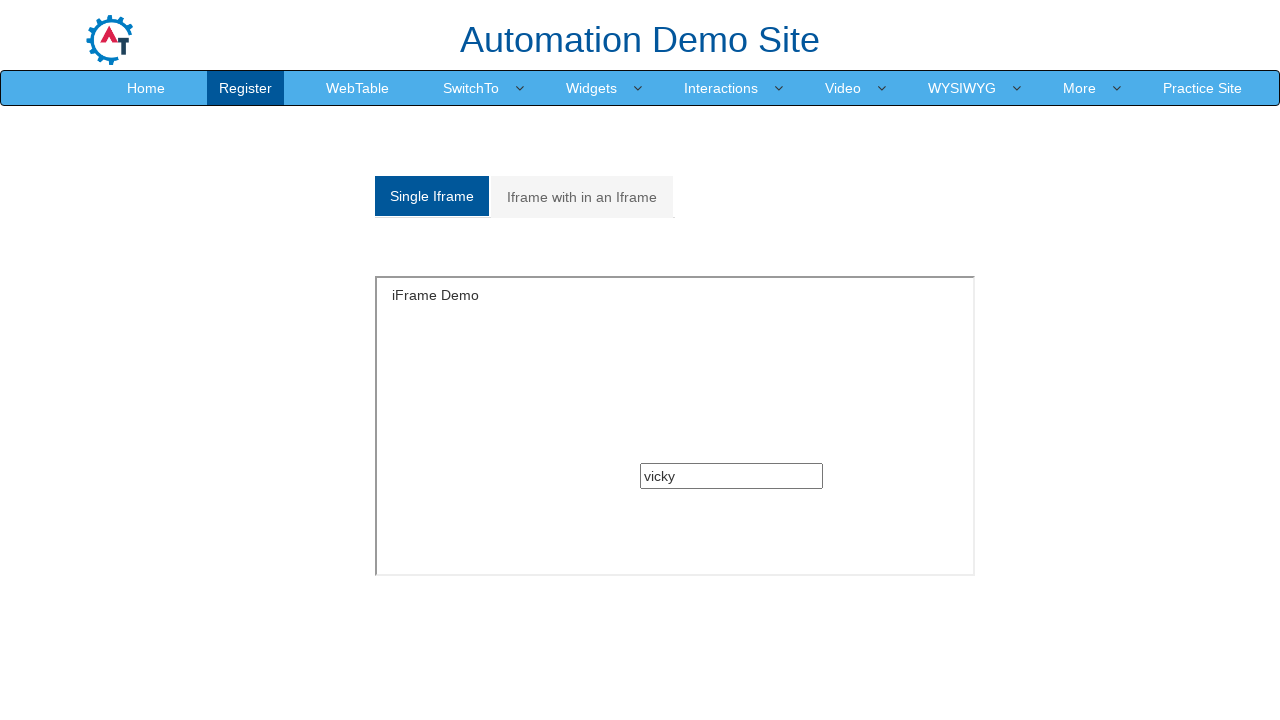

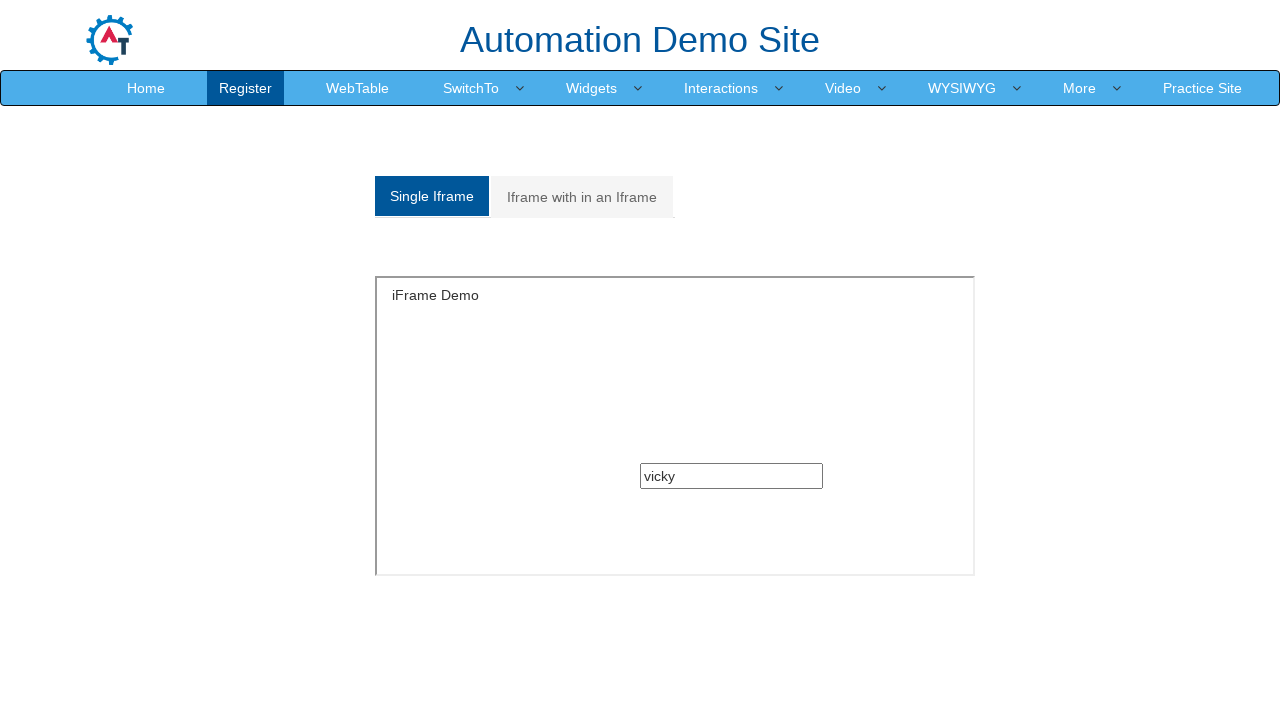